Tests network error handling when adding an unreachable IP address URL

Starting URL: https://frontend-project-11-self-five.vercel.app/

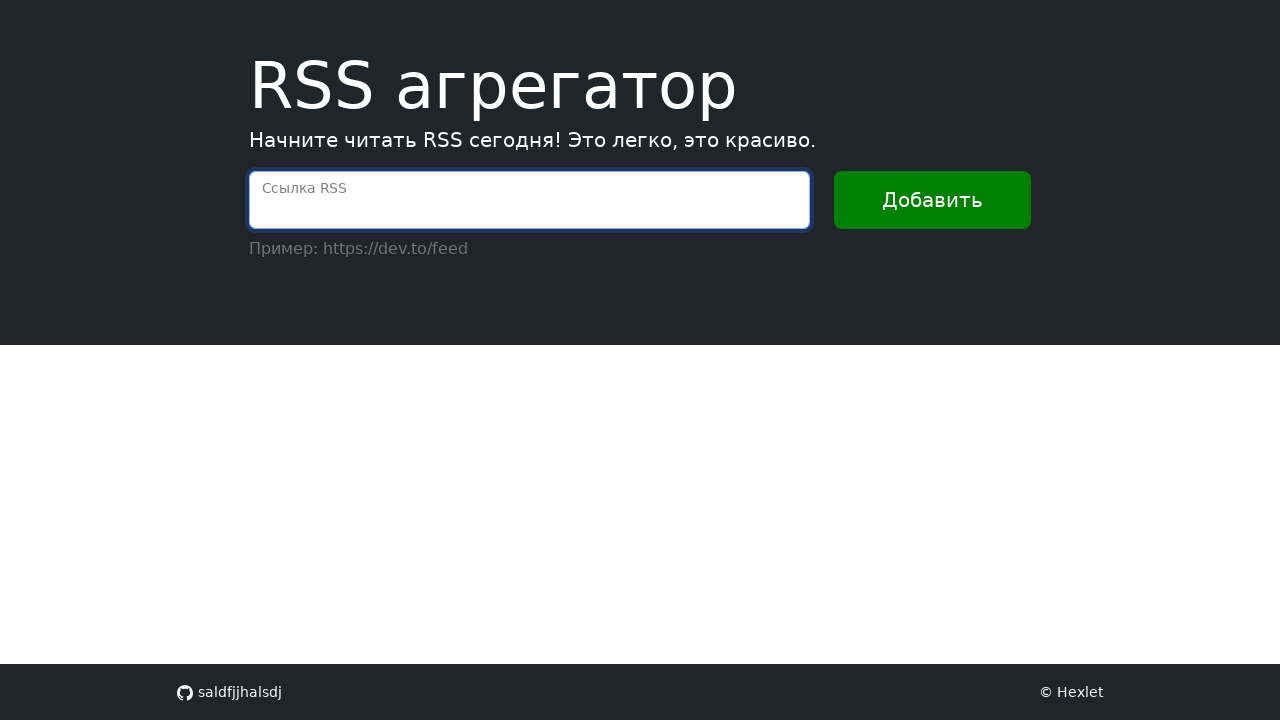

Filled RSS link field with unreachable IP address 'https://192.151.161.11' on internal:attr=[placeholder="Ссылка RSS"i]
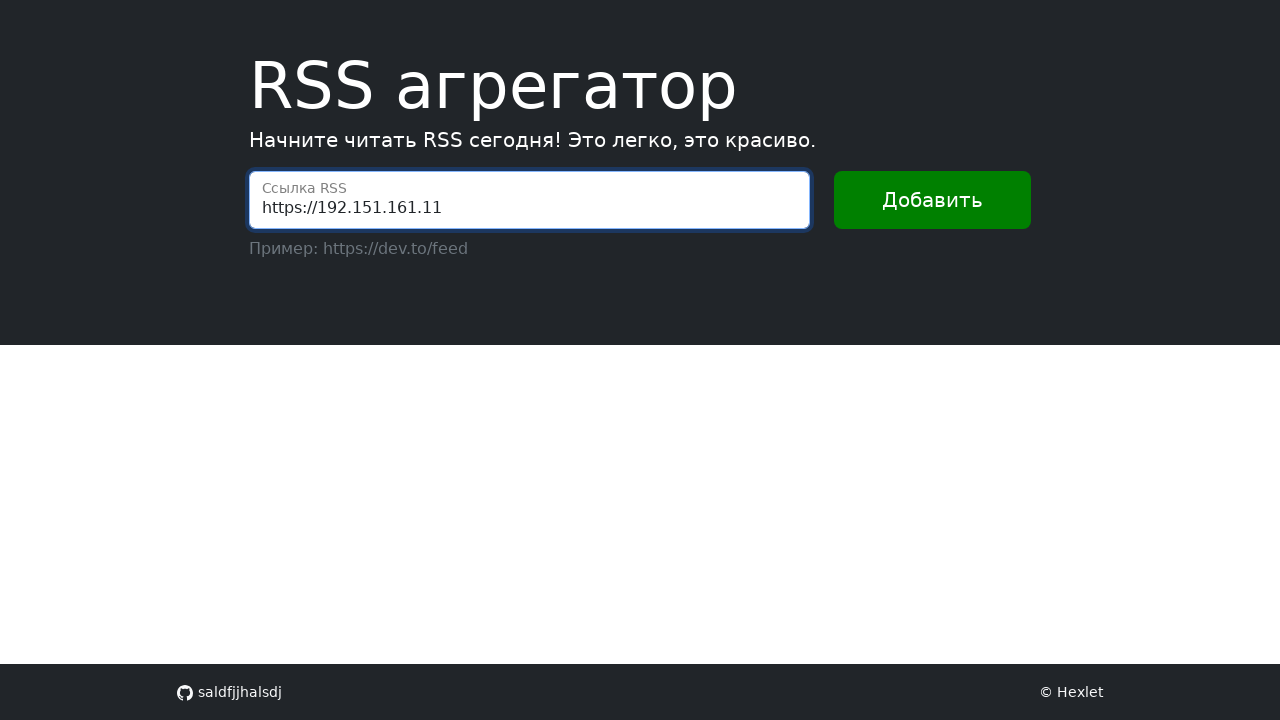

Clicked 'Добавить' (Add) button to attempt adding unreachable URL at (932, 200) on internal:text="\u0414\u043e\u0431\u0430\u0432\u0438\u0442\u044c"i
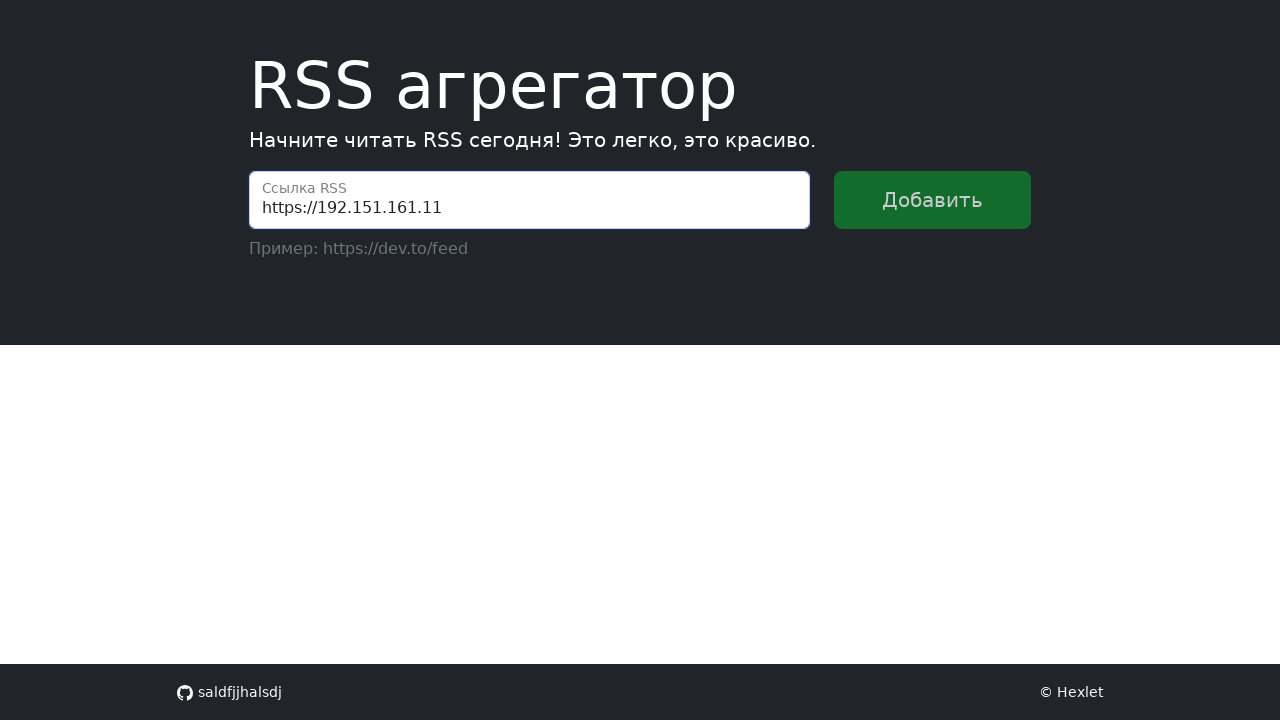

Network error message appeared in messageContainer after attempting to add unreachable URL
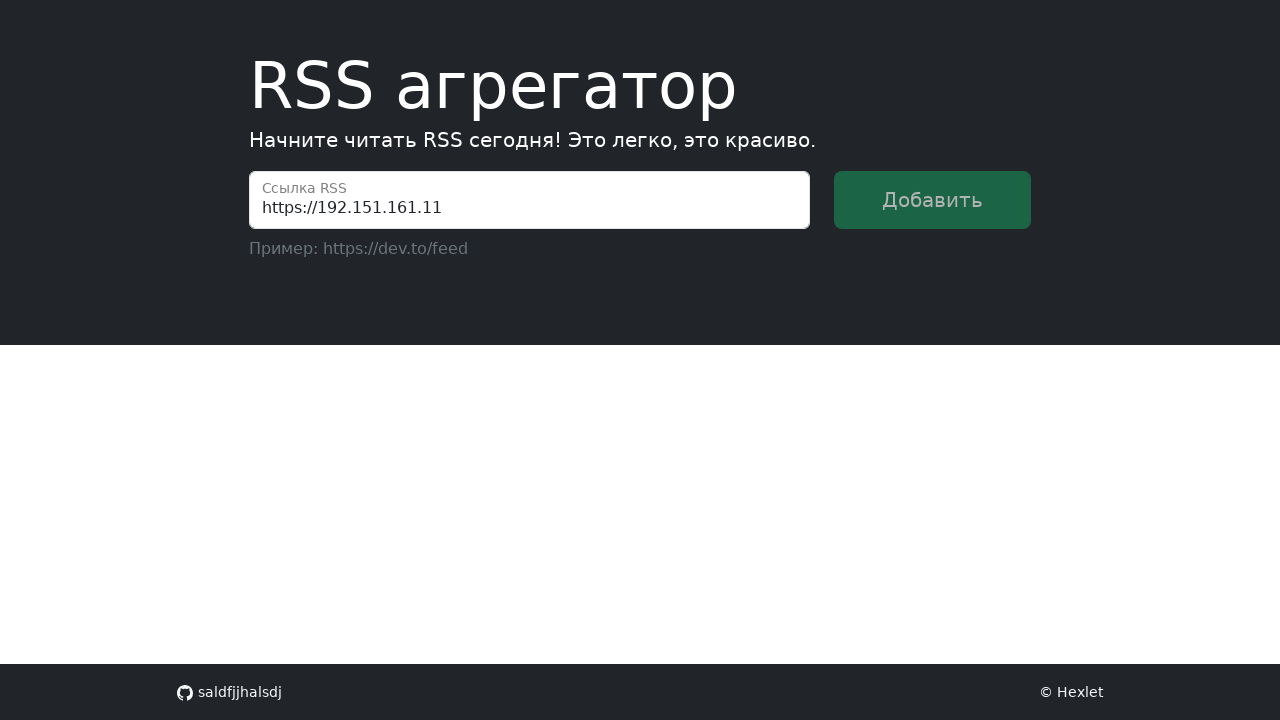

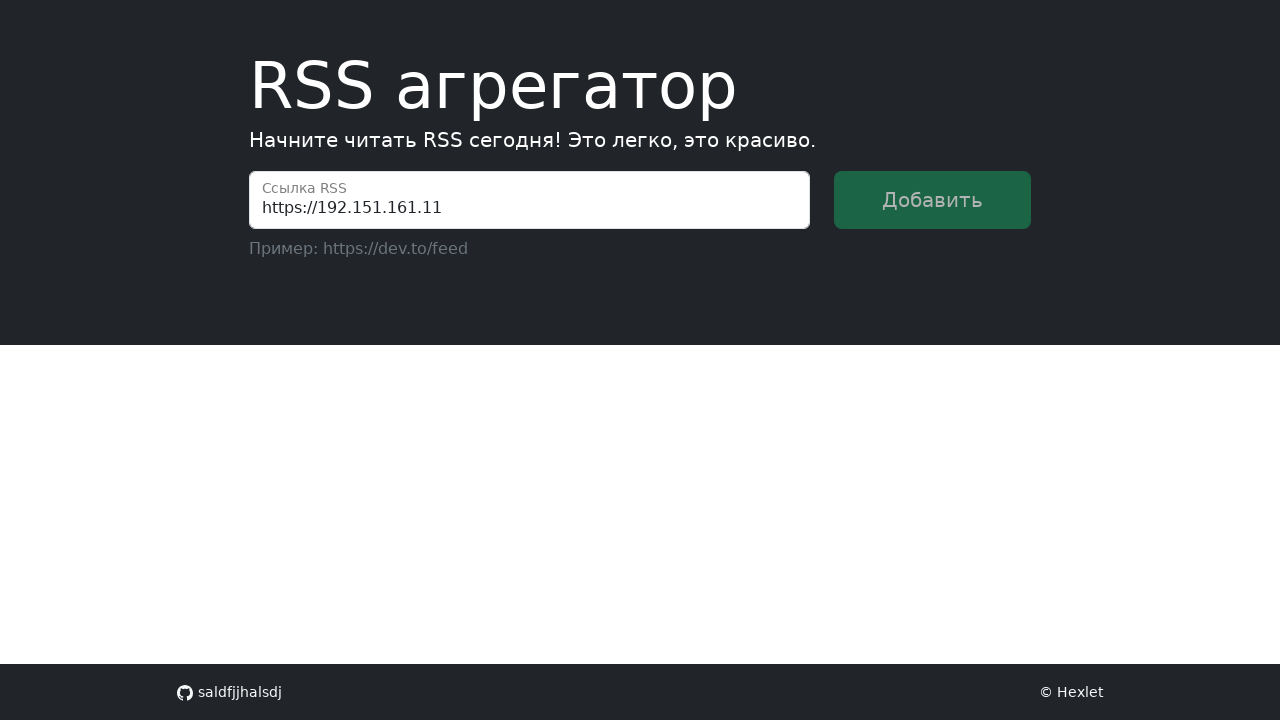